Fills out a complete form with personal information including name, job title, education level, gender, experience level, and date, then submits it

Starting URL: https://formy-project.herokuapp.com/form

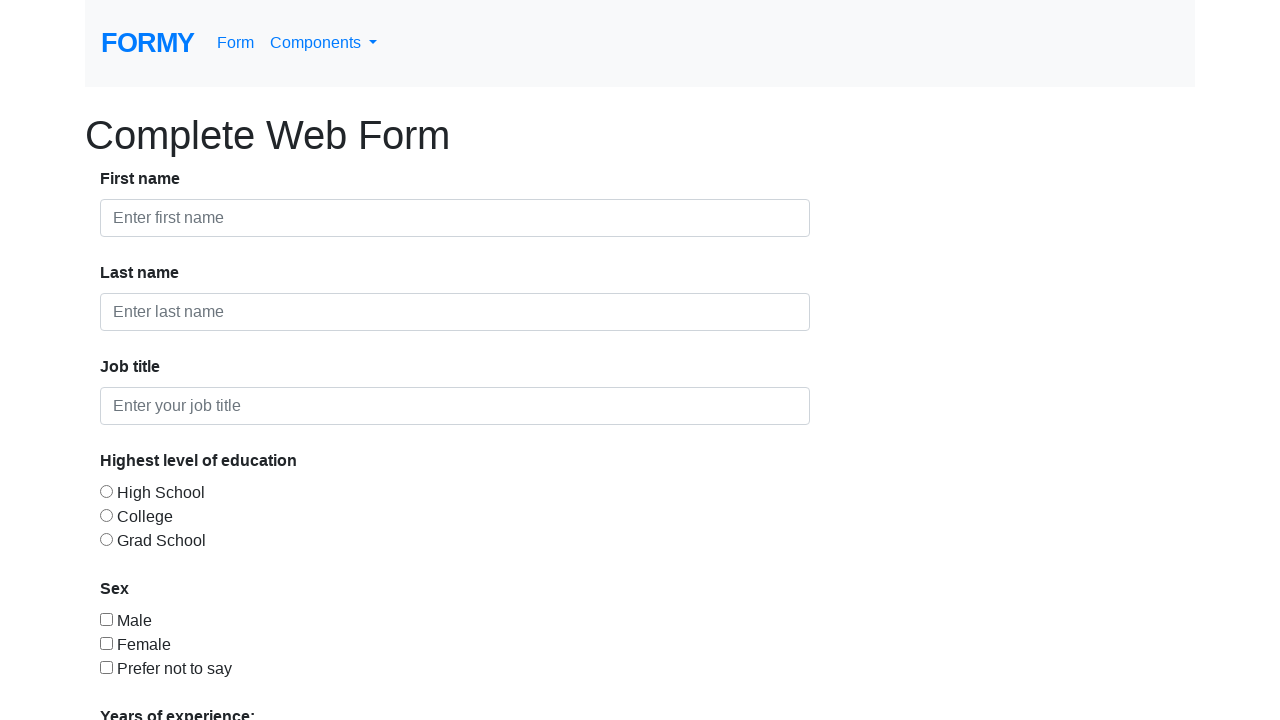

Filled first name field with 'Ahmed' on #first-name
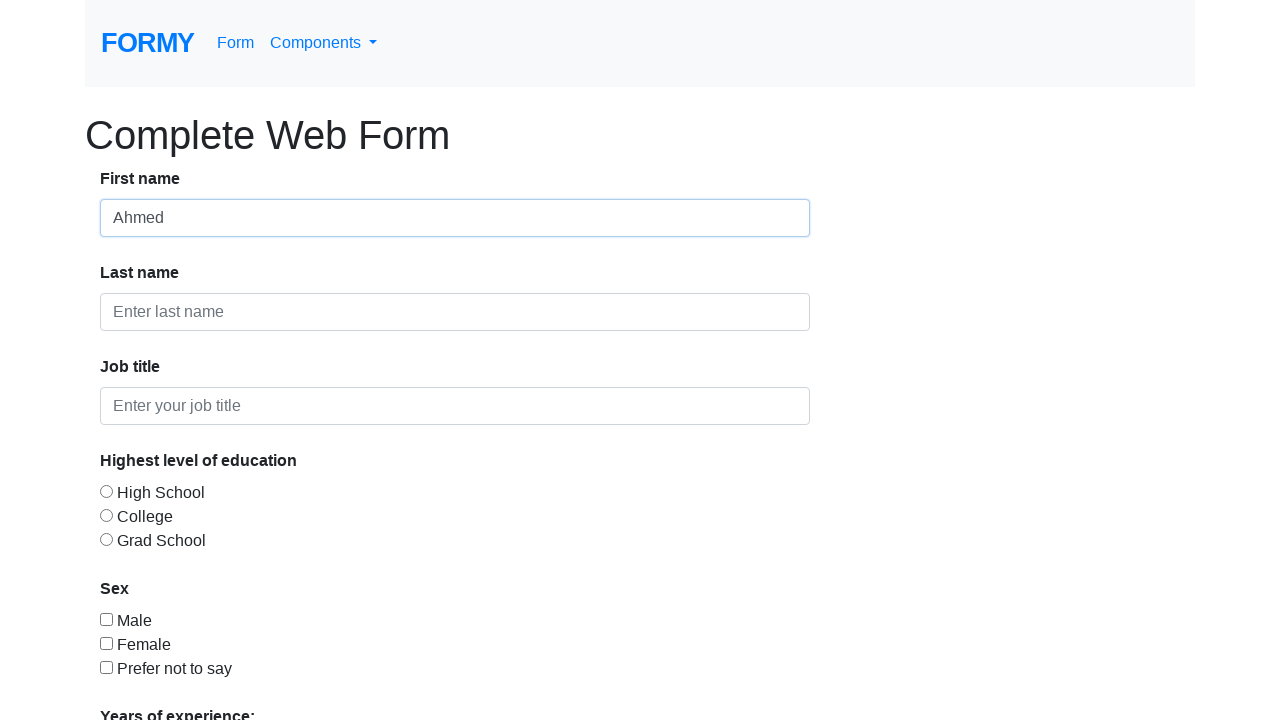

Filled last name field with 'Elshenawy' on #last-name
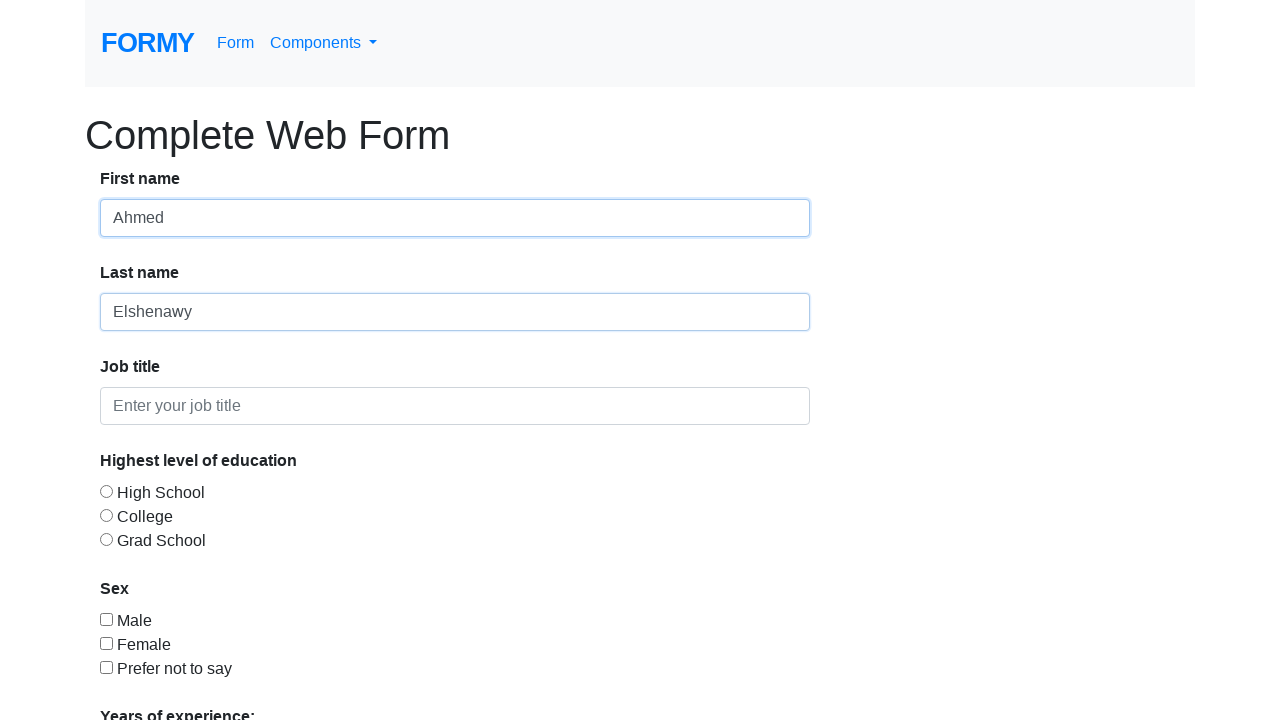

Filled job title field with 'Software Tester' on #job-title
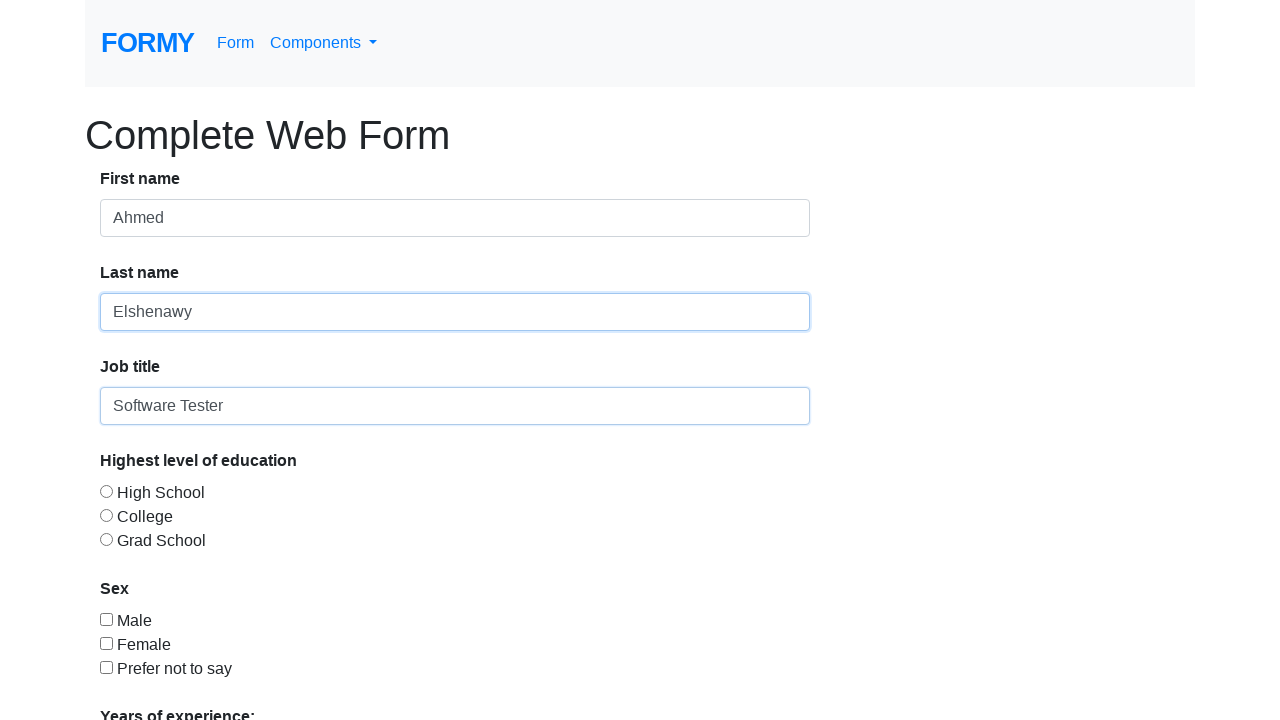

Selected College education level at (106, 515) on #radio-button-2
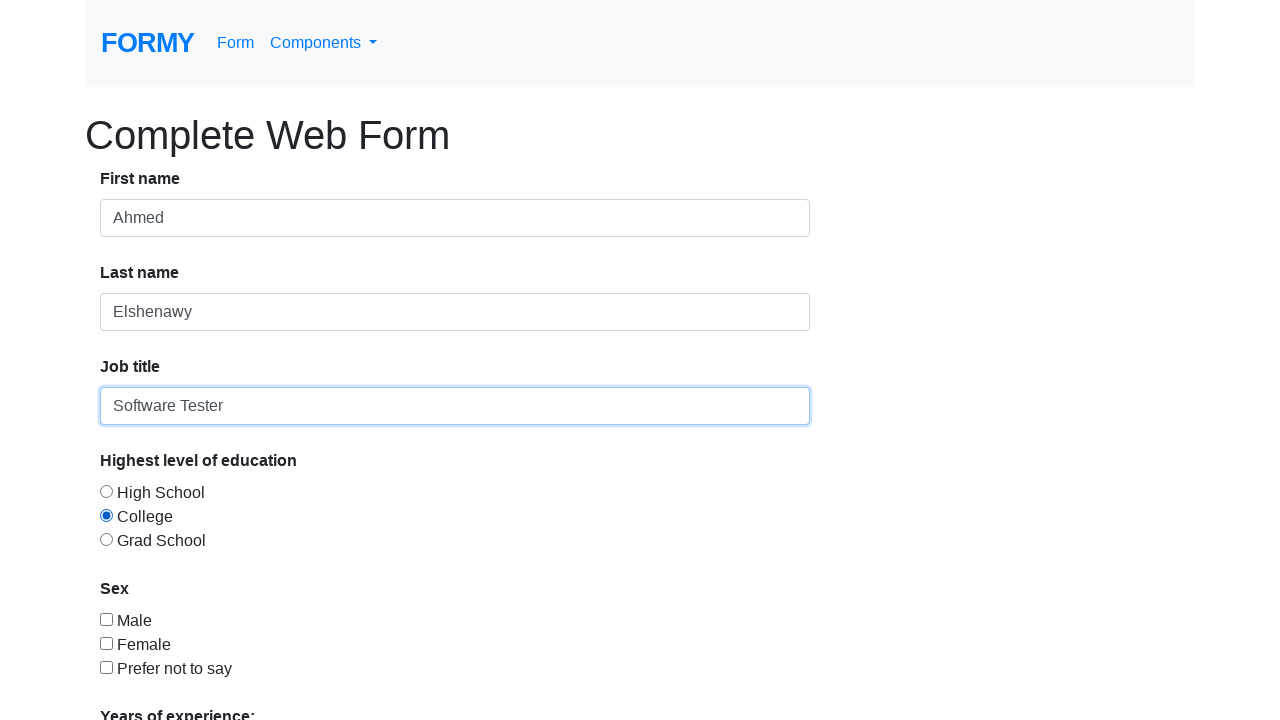

Selected Male gender checkbox at (106, 619) on #checkbox-1
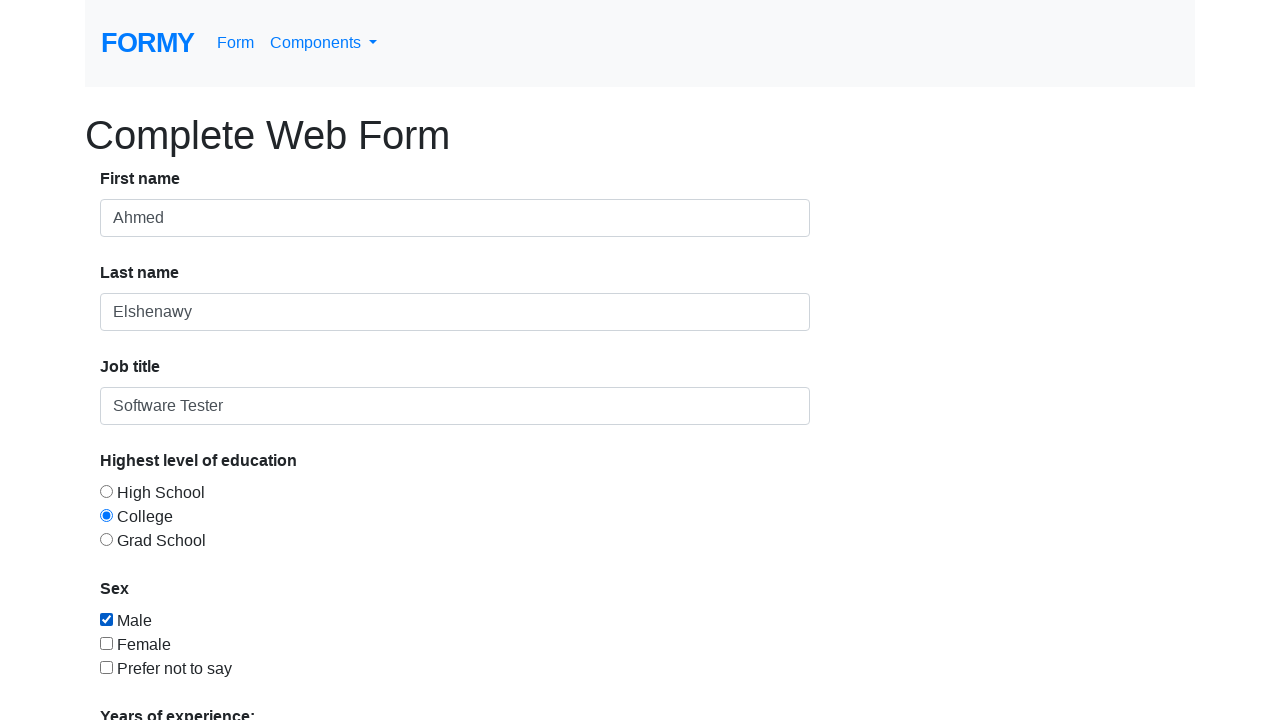

Selected 1 year of experience from dropdown on select
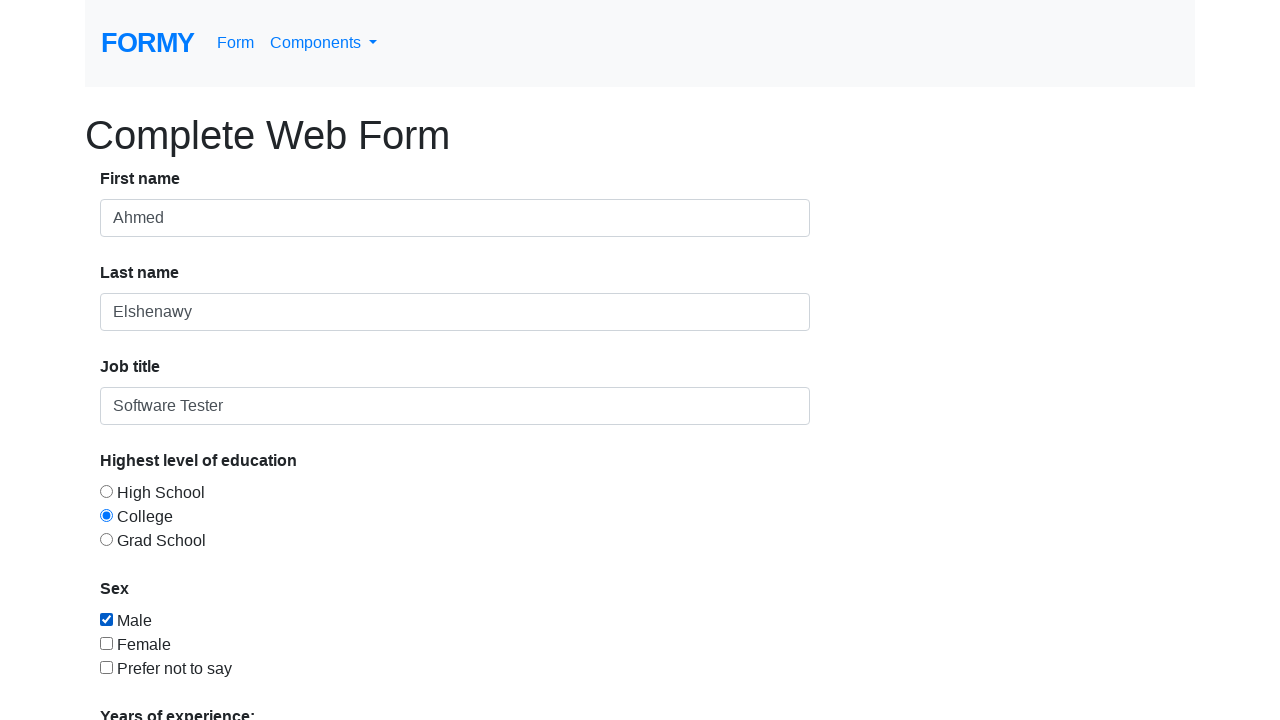

Filled date picker with '01/01/2099' on #datepicker
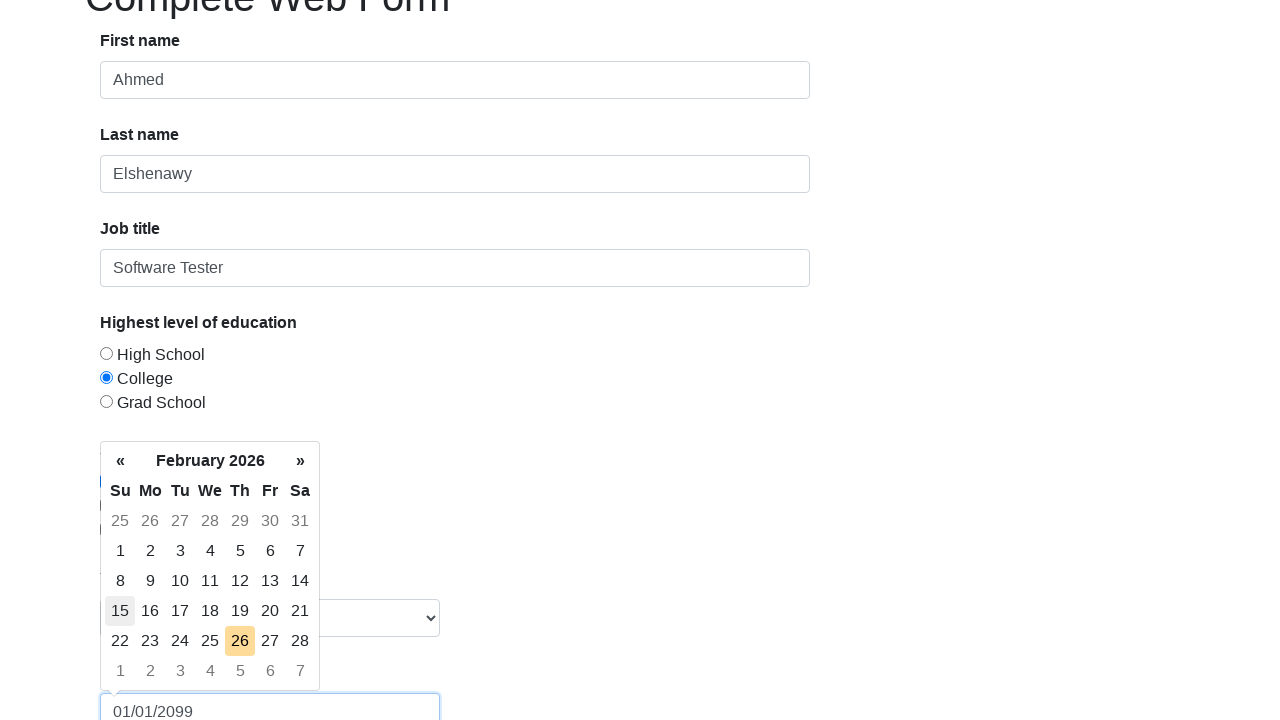

Pressed Enter to confirm date picker
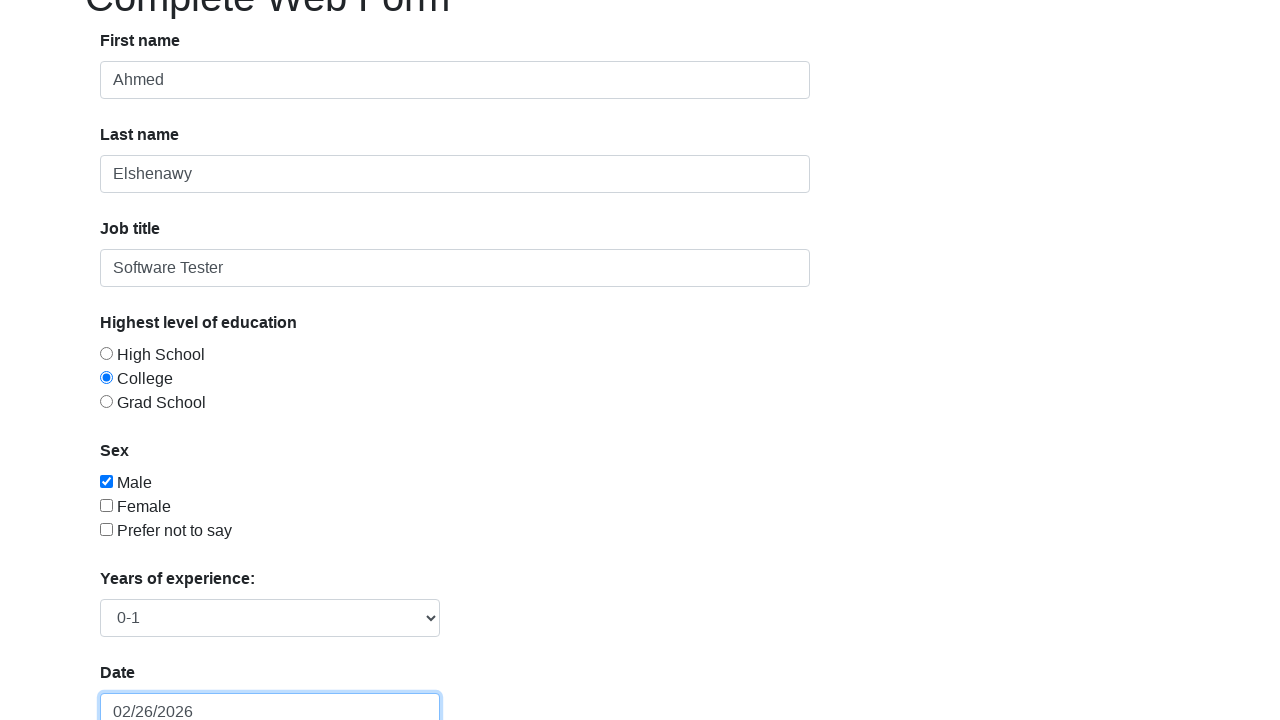

Clicked submit button to submit the form at (148, 680) on .btn.btn-lg.btn-primary
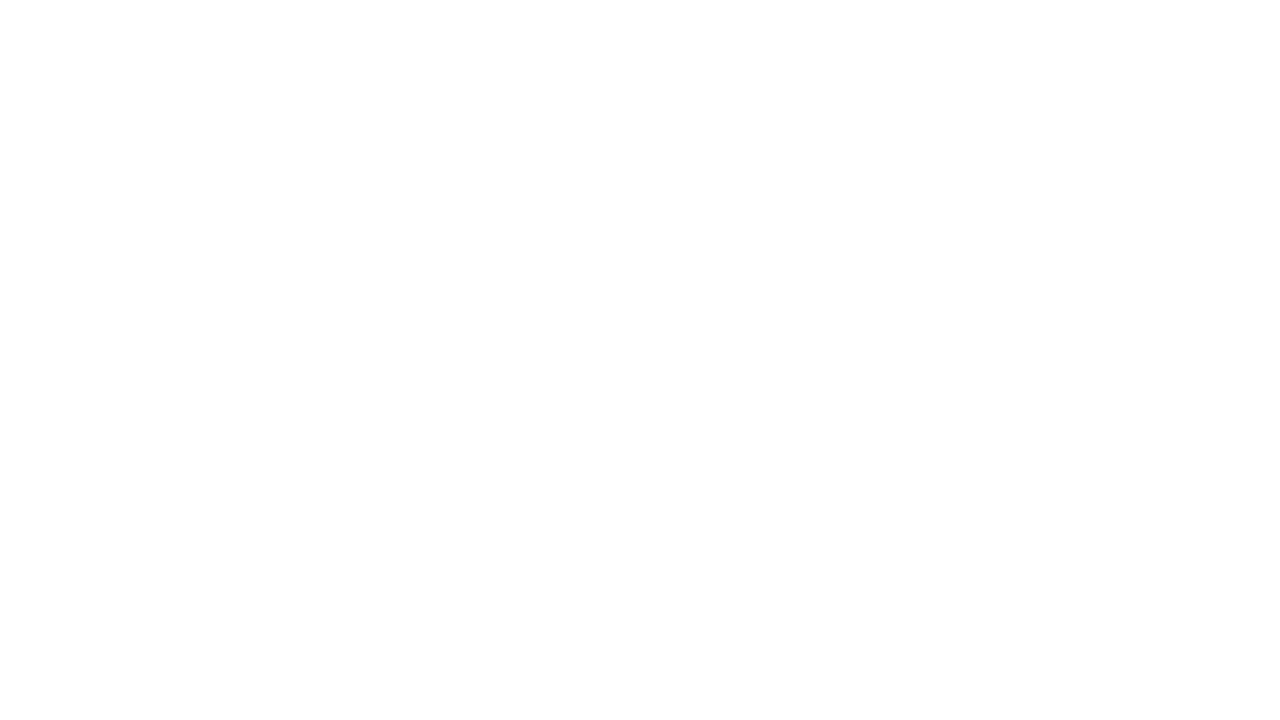

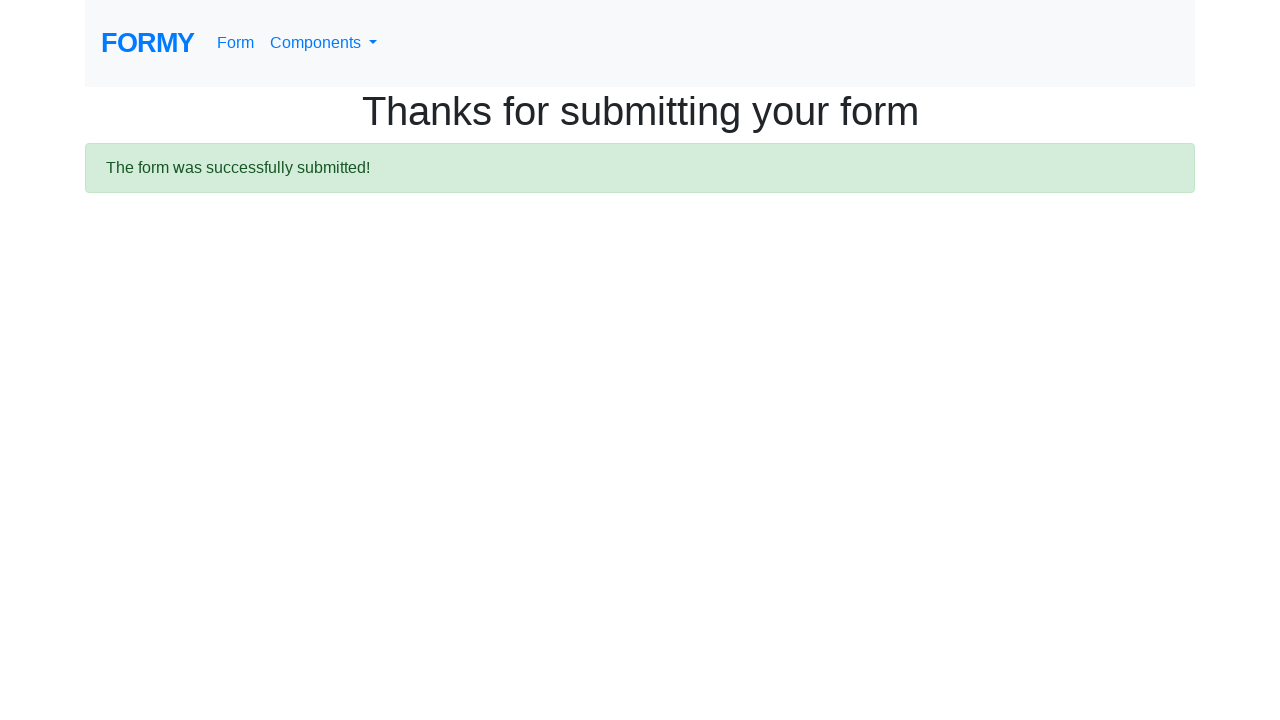